Tests Selenium 4 relative locators by clicking on books positioned relative to a reference book element

Starting URL: https://automationbookstore.dev

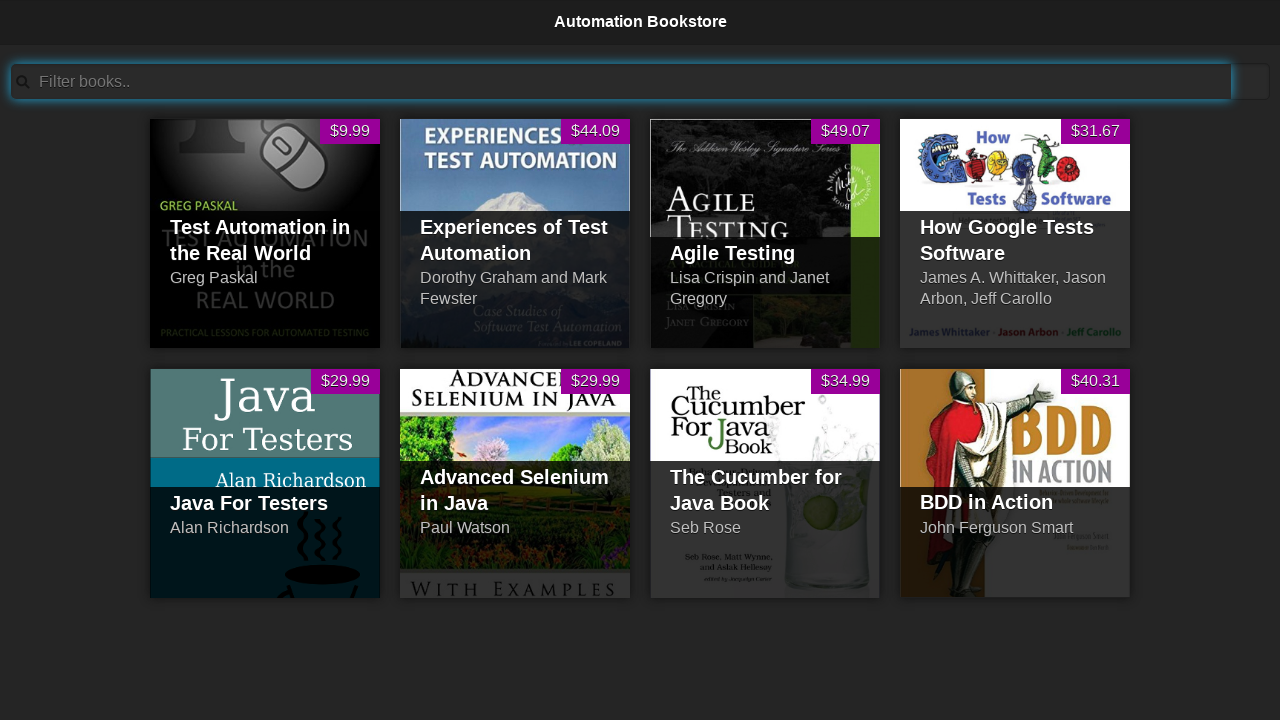

Located reference book 'Advanced Selenium in Java' element
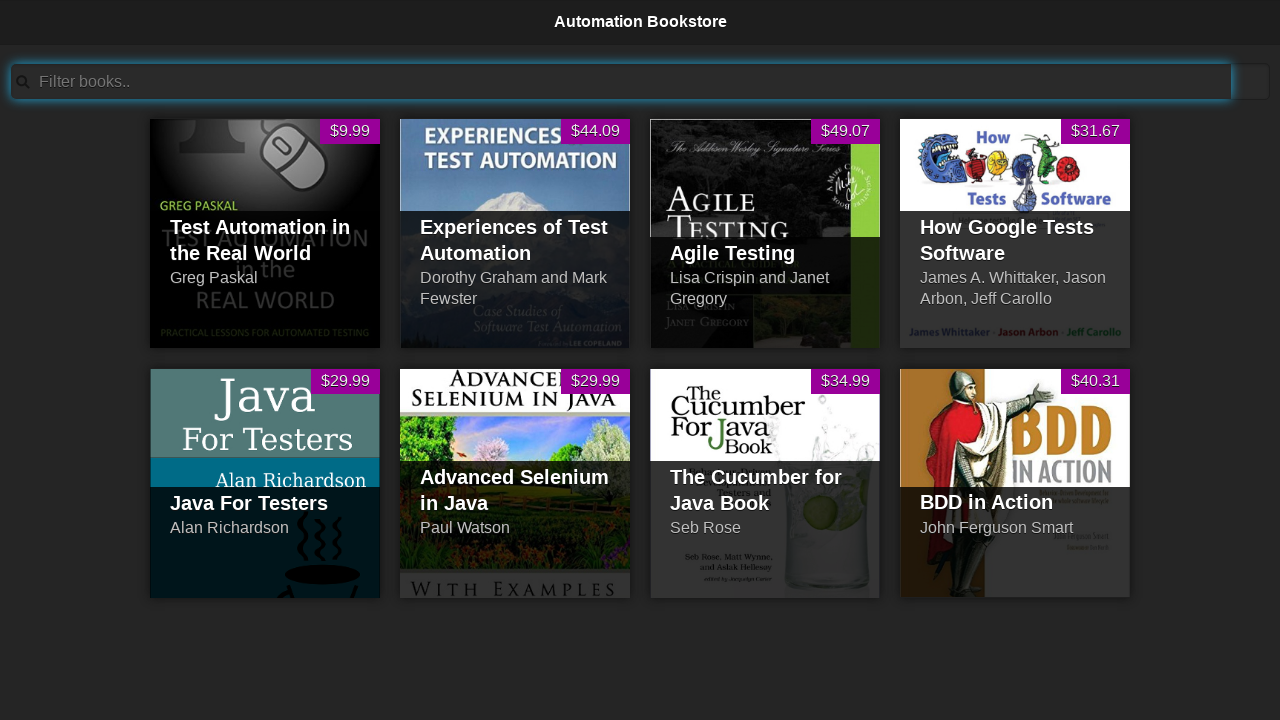

Clicked on book to the left of reference book (Java For Testers) at (265, 483) on li >> internal:has="#pid5_thumb"
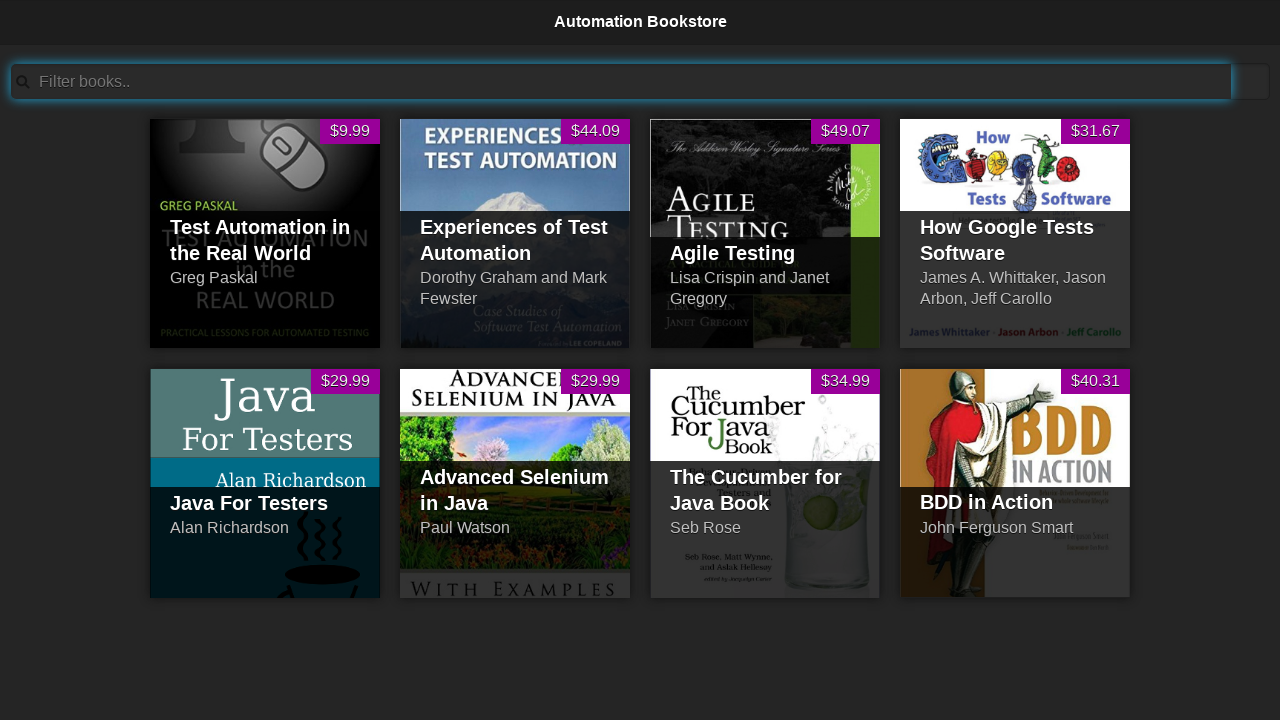

Waited 2 seconds for page to update
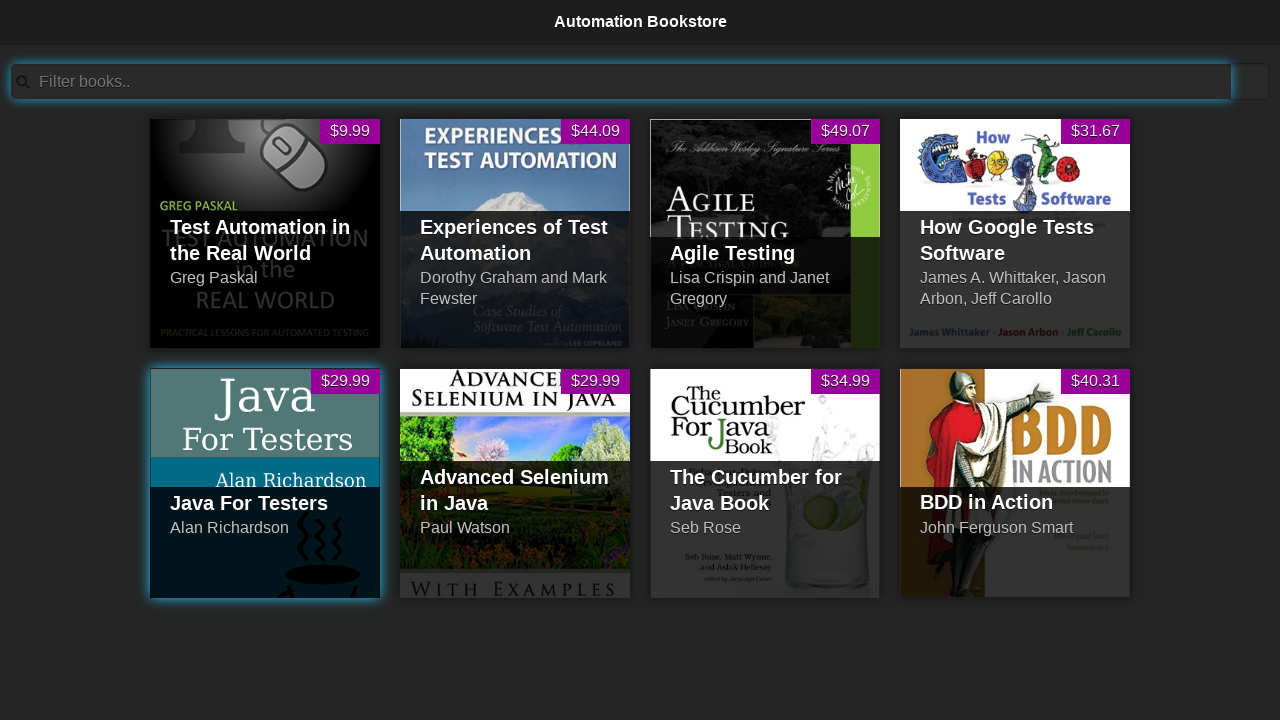

Clicked on book to the right of reference book (The Cucumber for Java Book) at (765, 483) on li >> internal:has="#pid7_thumb"
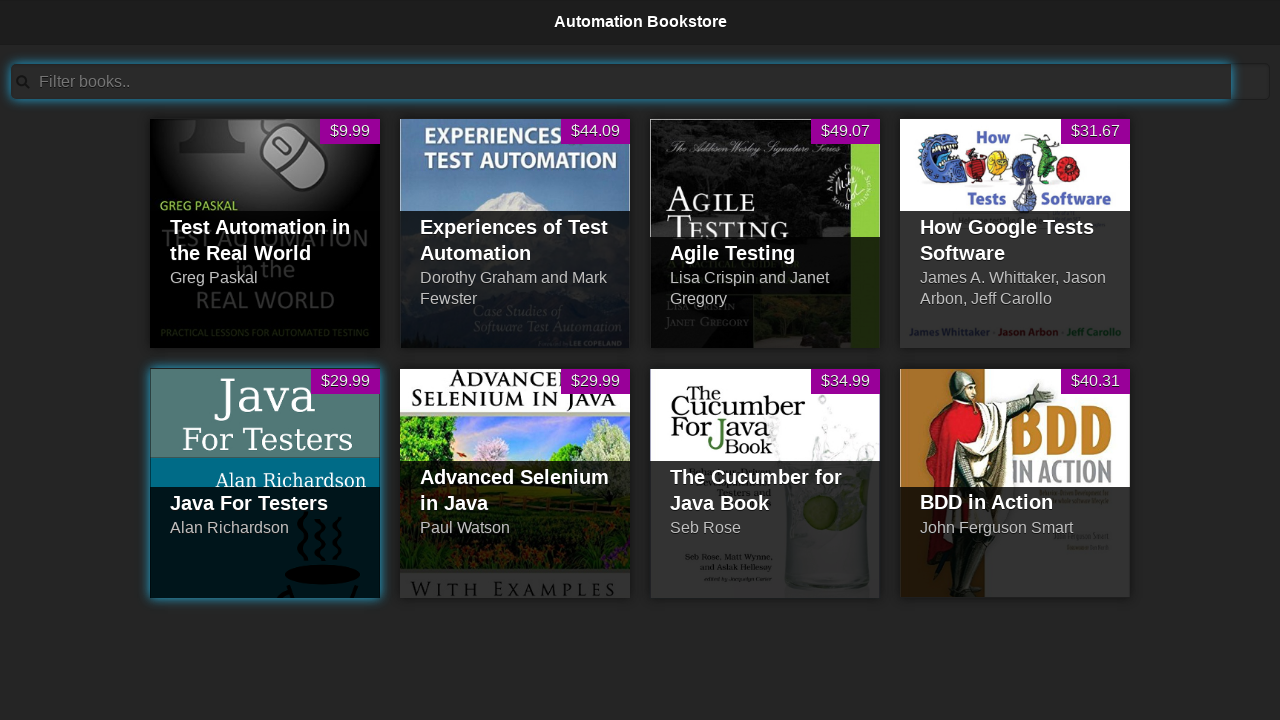

Waited 2 seconds for page to update
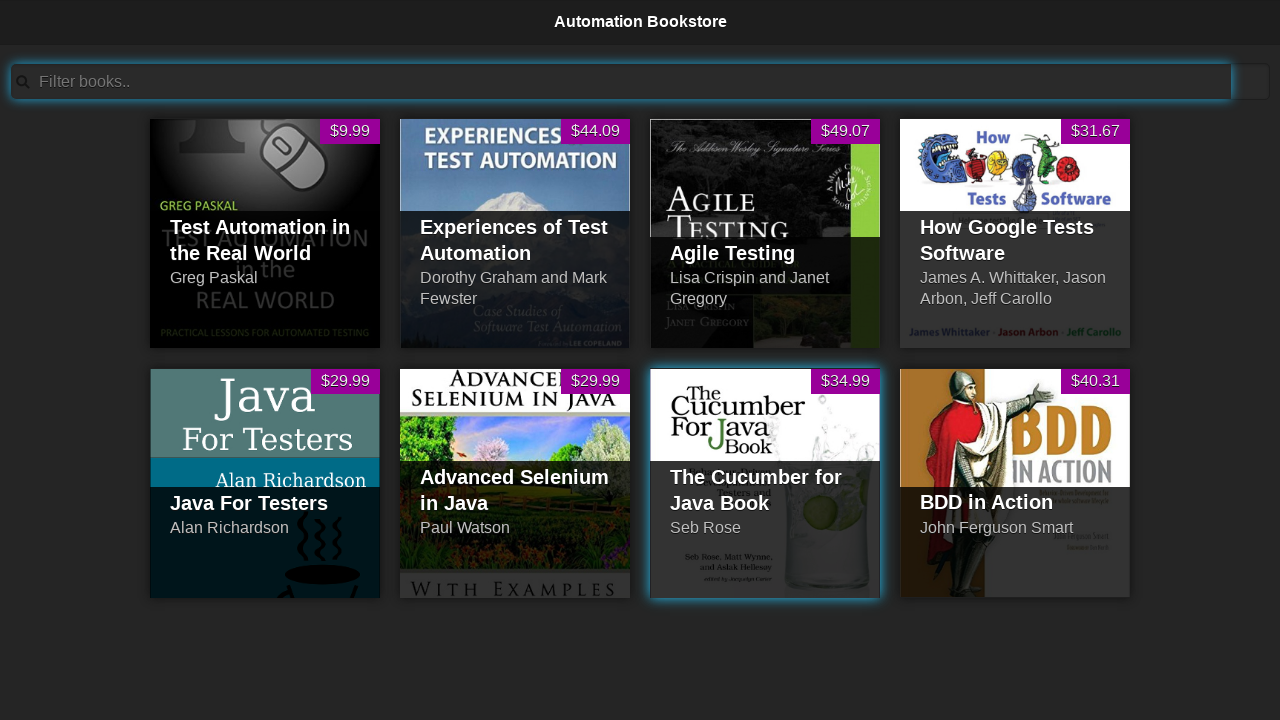

Clicked on book above reference book (Experiences of Test Automation) at (765, 233) on li >> internal:has="#pid3_thumb"
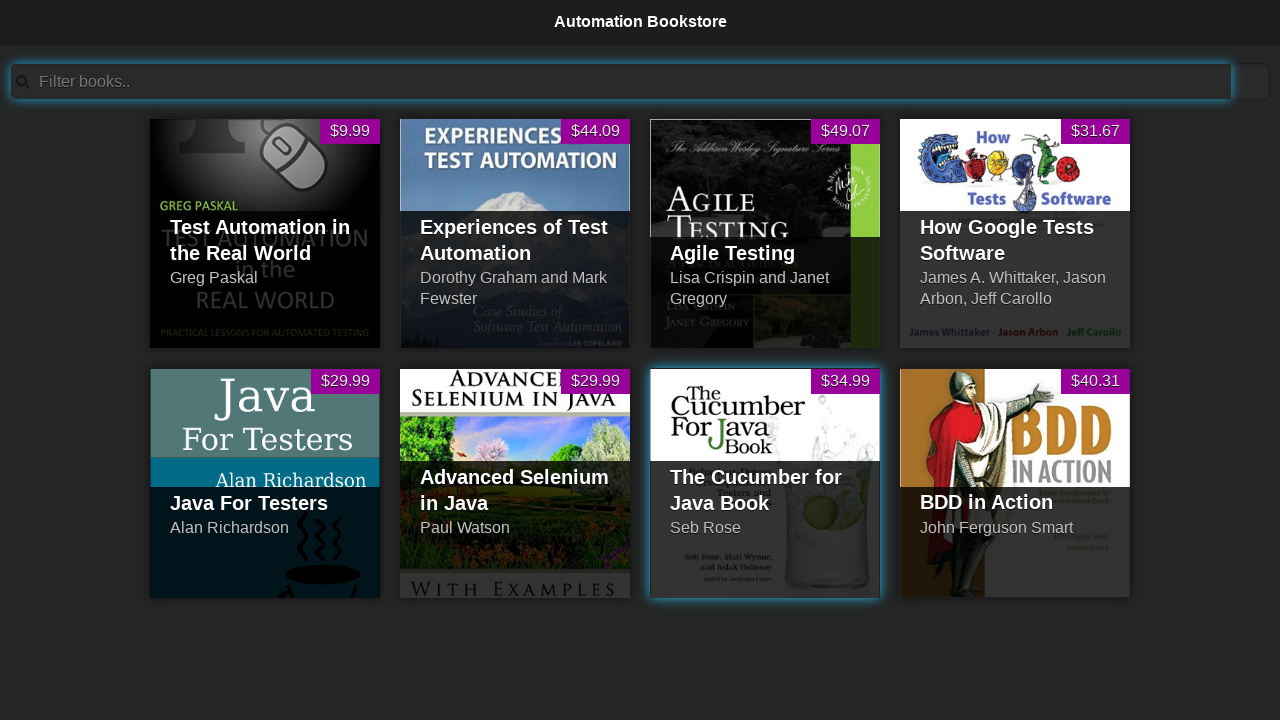

Waited 2 seconds for page to update
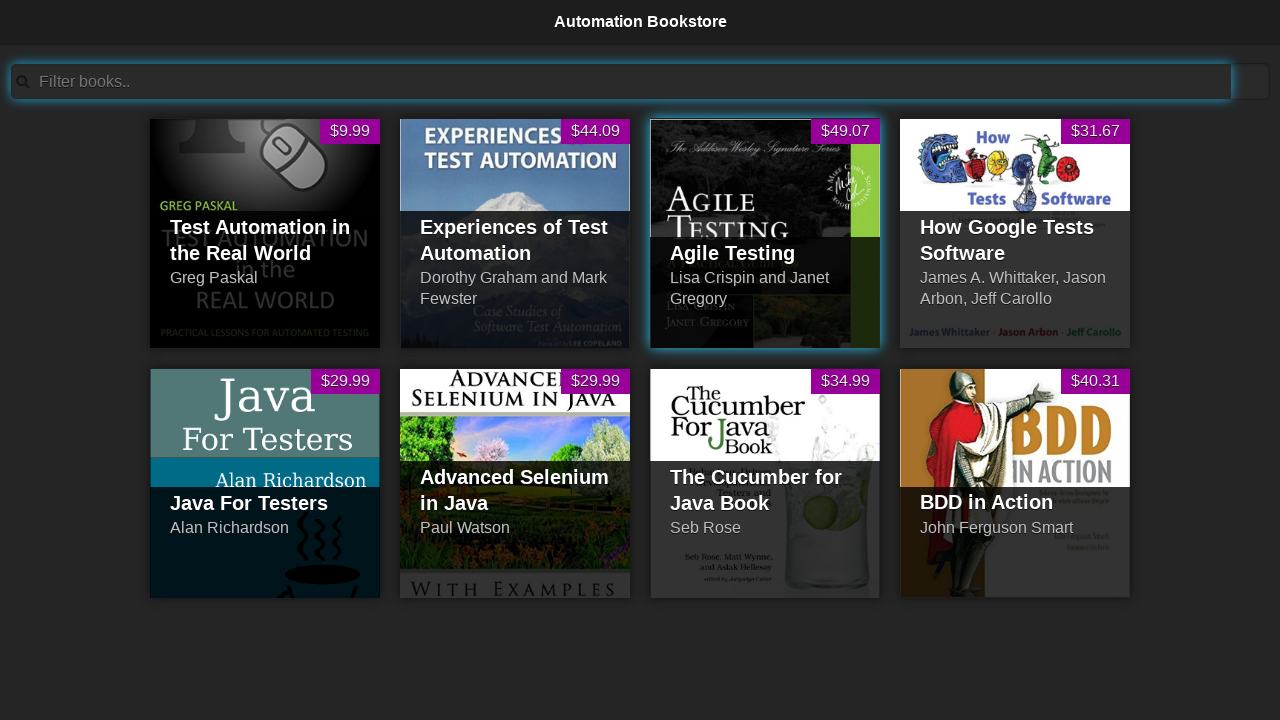

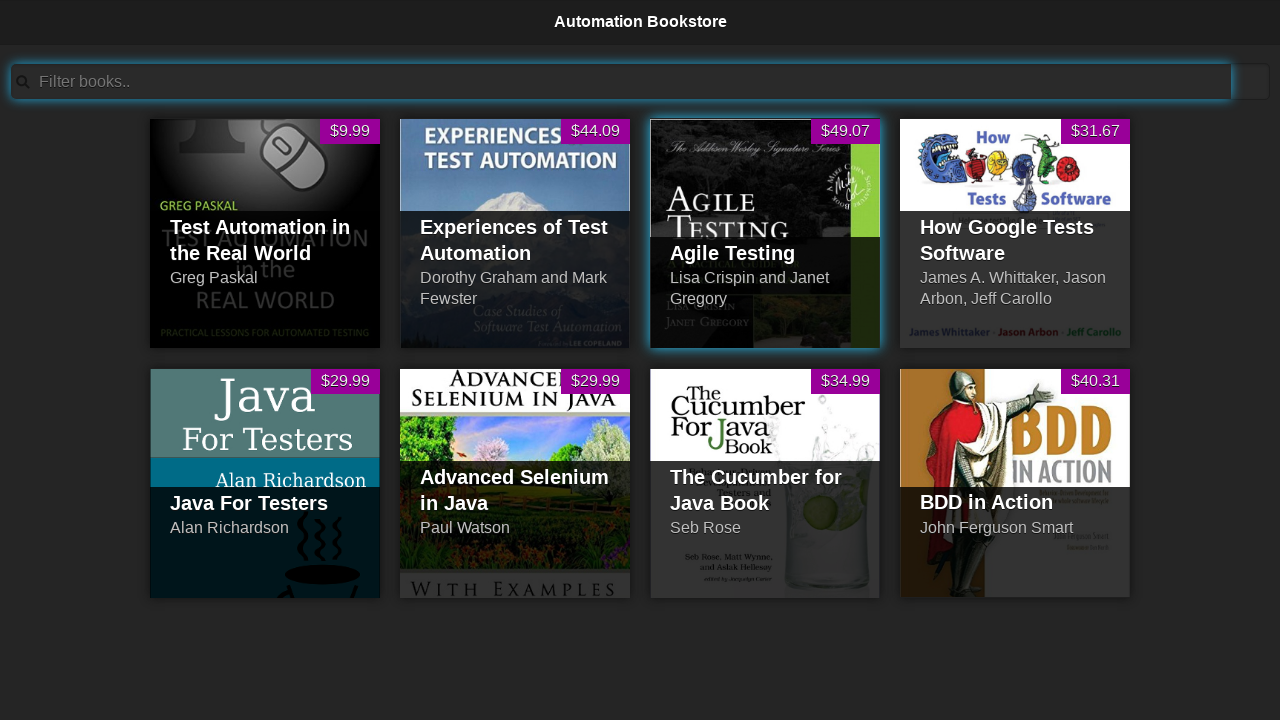